Tests an AJAX calendar component by selecting the 3rd day of the month and verifying that the selected date text updates correctly after the AJAX call completes.

Starting URL: http://demos.telerik.com/aspnet-ajax/ajaxloadingpanel/functionality/explicit-show-hide/defaultcs.aspx

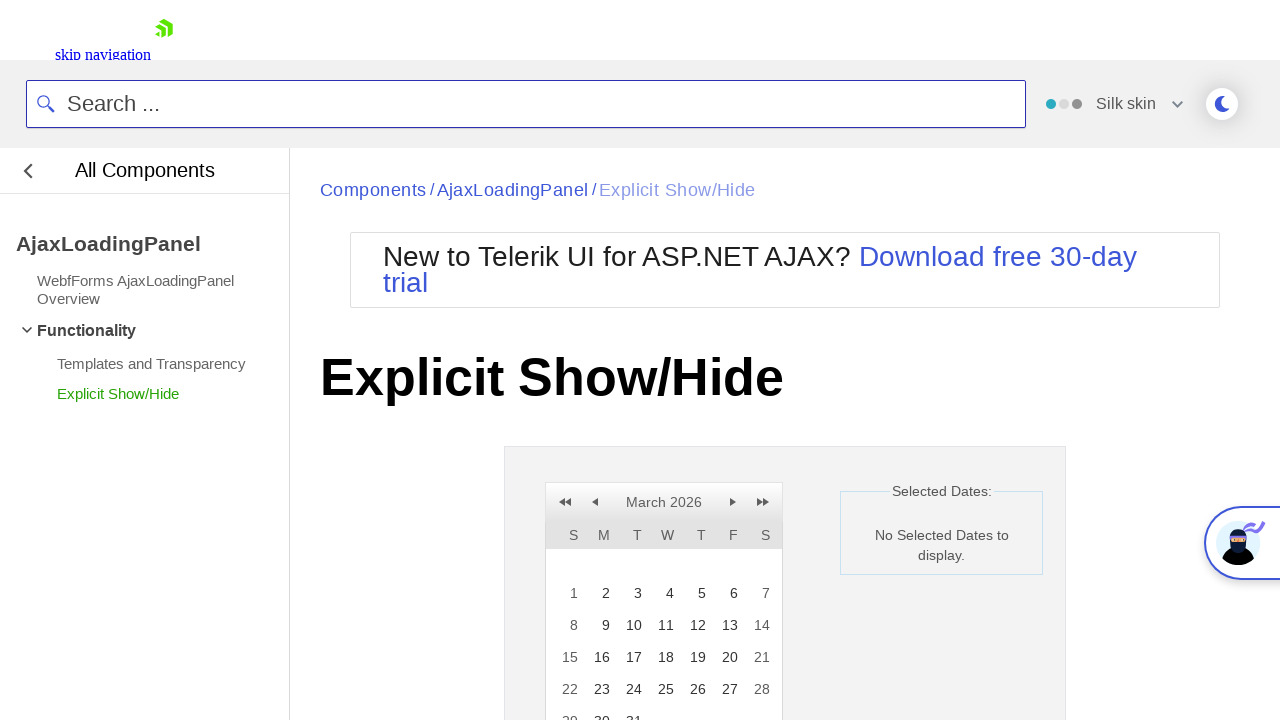

Calendar container loaded and visible
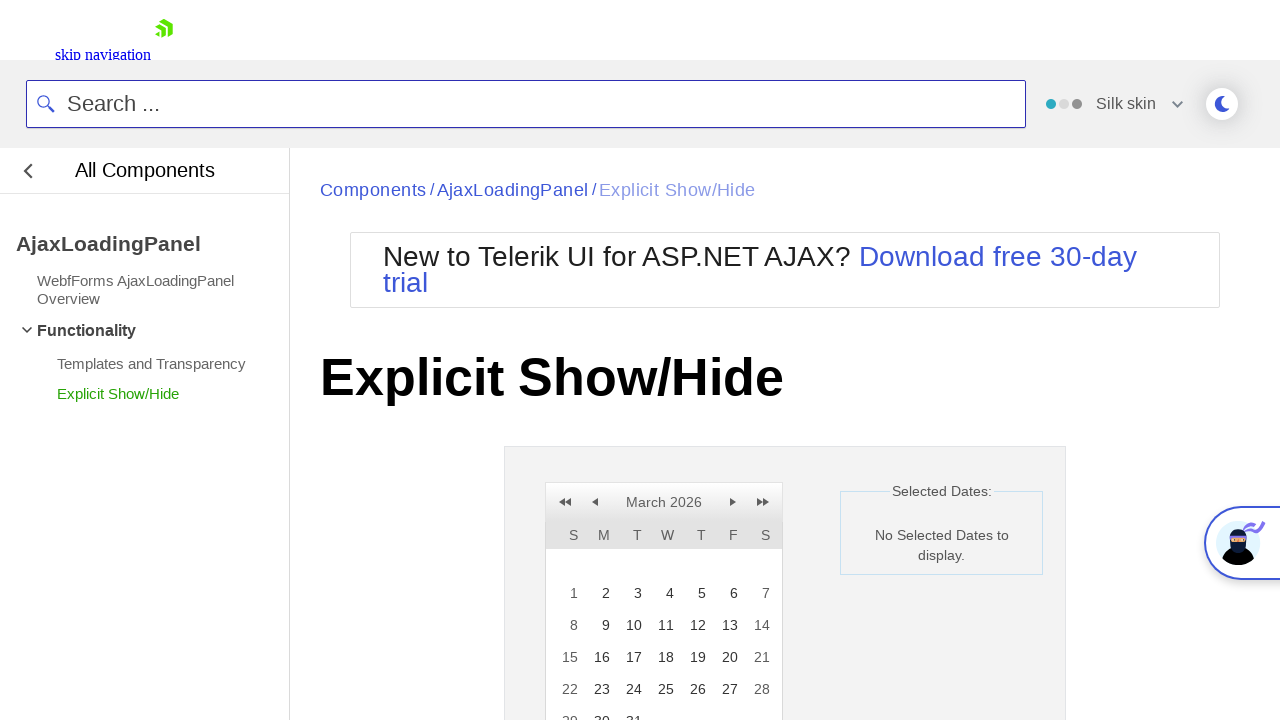

Retrieved selected date before AJAX call: No Selected Dates to display.
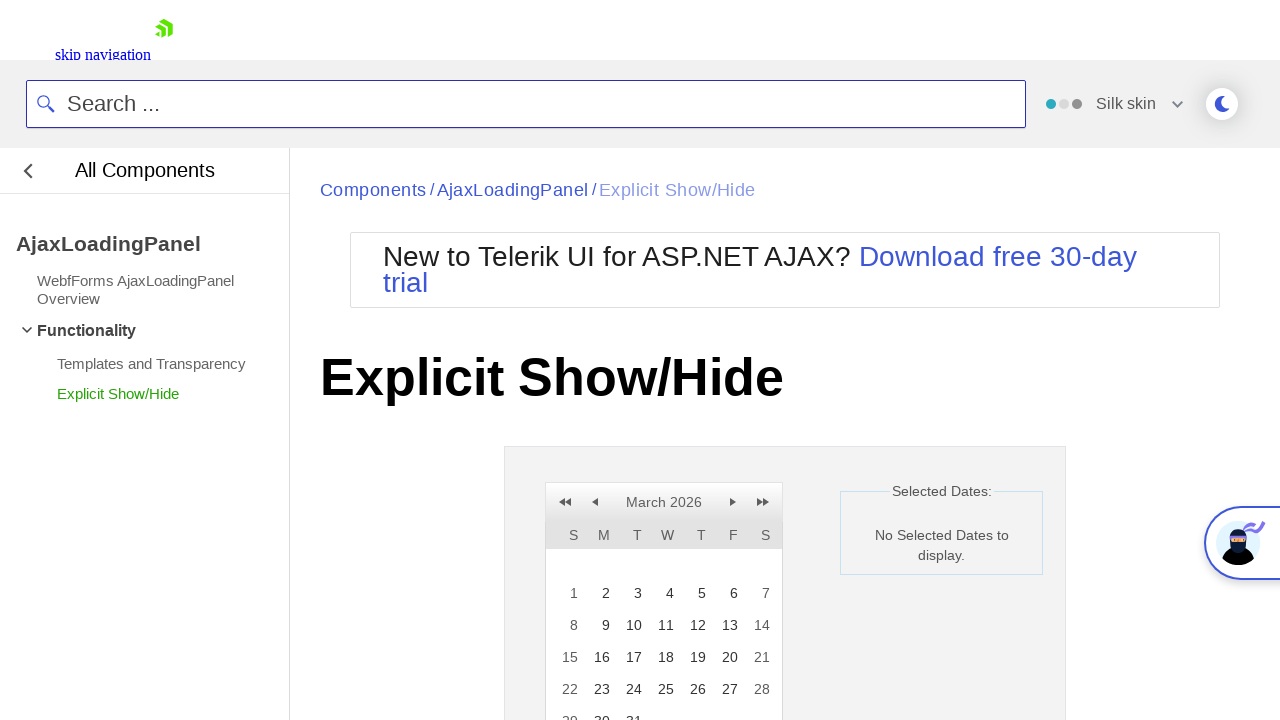

Clicked the 3rd day of the month on the calendar at (632, 593) on xpath=.//*[contains(@class, 'rcRow')]/td/a[.='3']
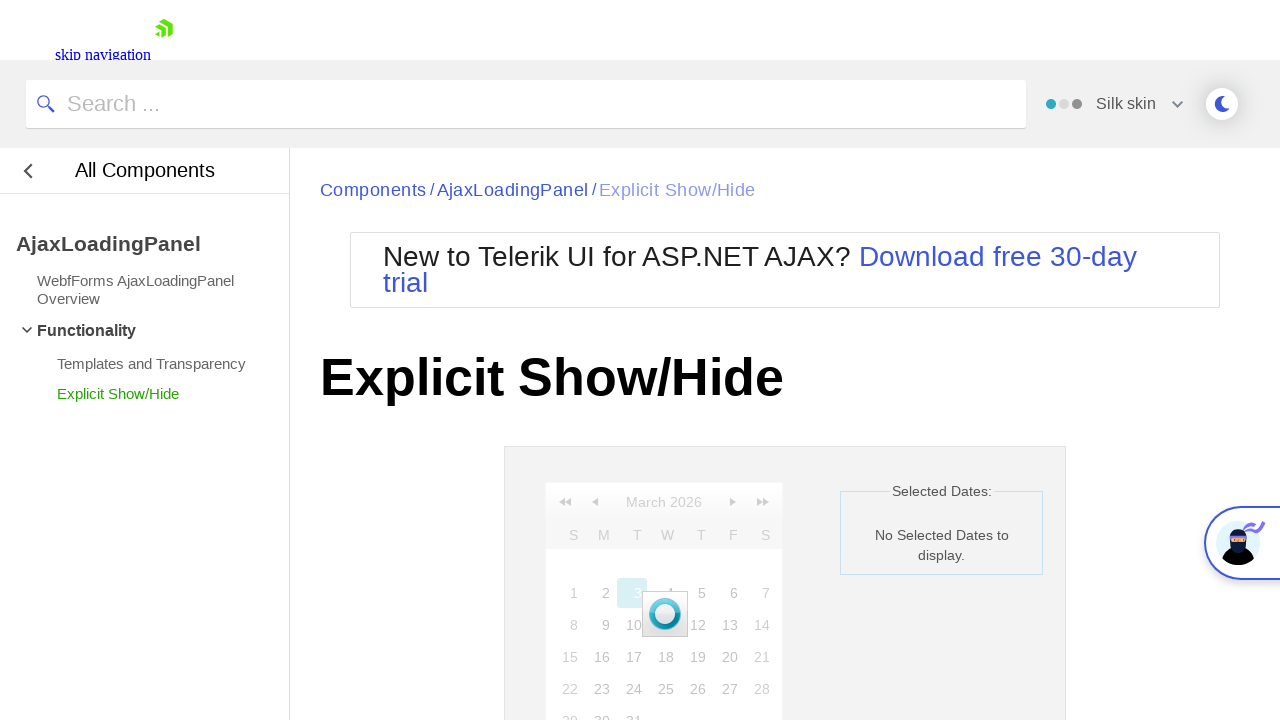

AJAX loader disappeared after day selection
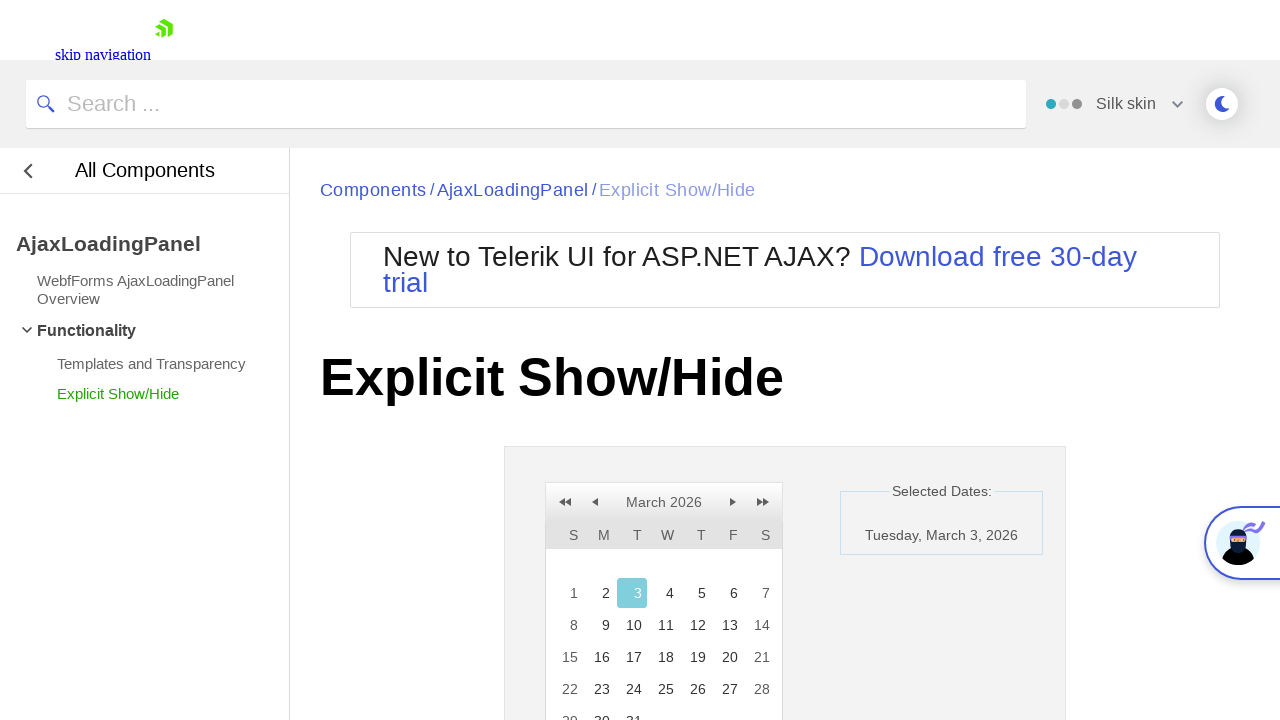

Selected date label is visible after AJAX call completed
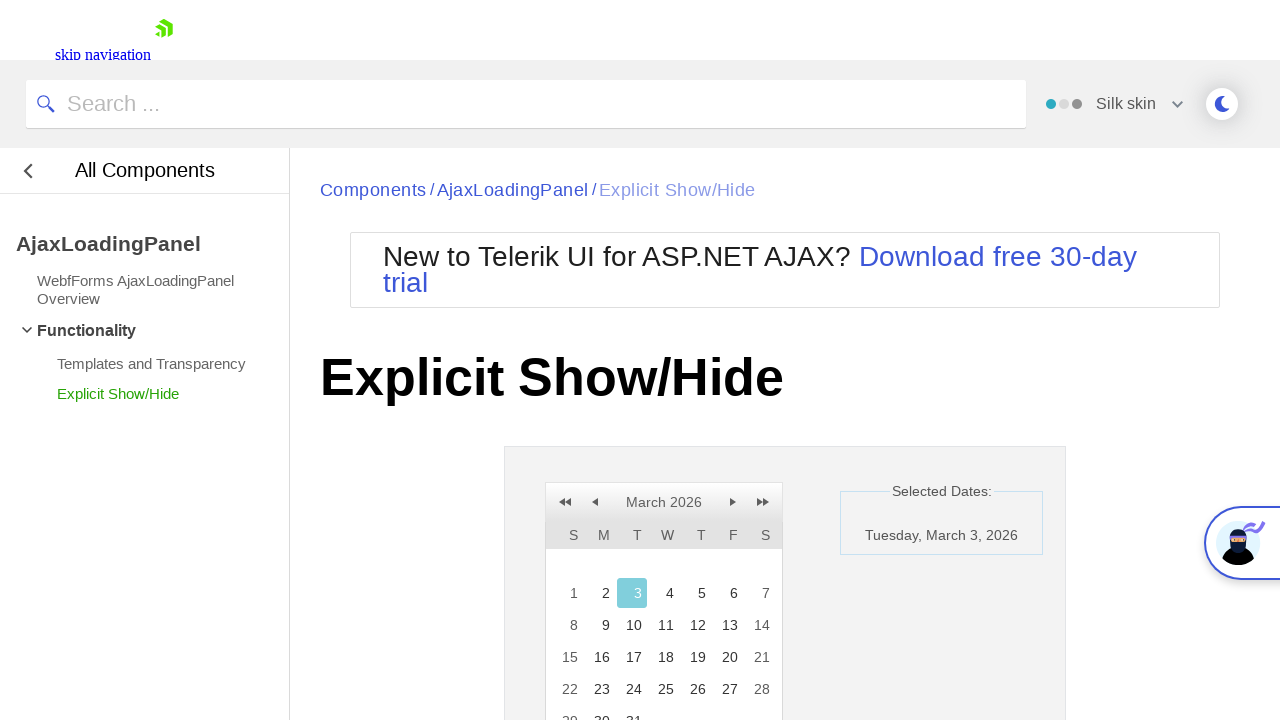

Retrieved selected date after AJAX call: Tuesday, March 3, 2026
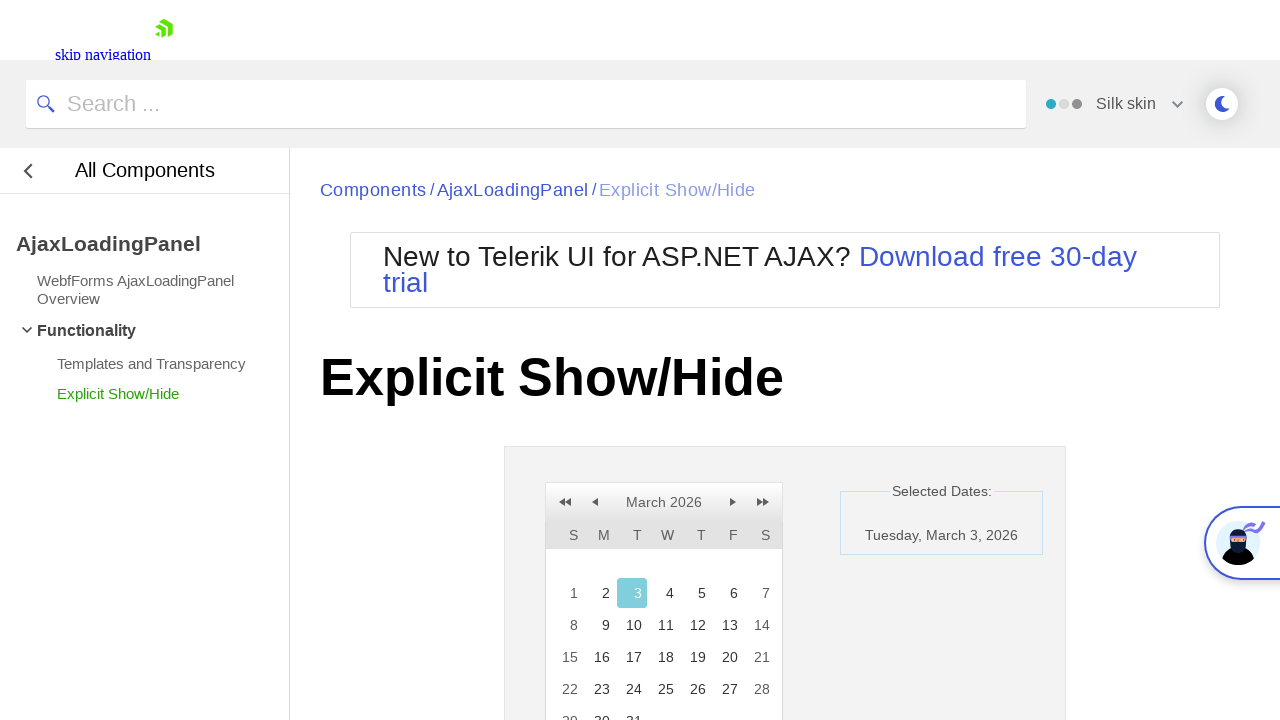

Assertion passed: selected date contains '3'
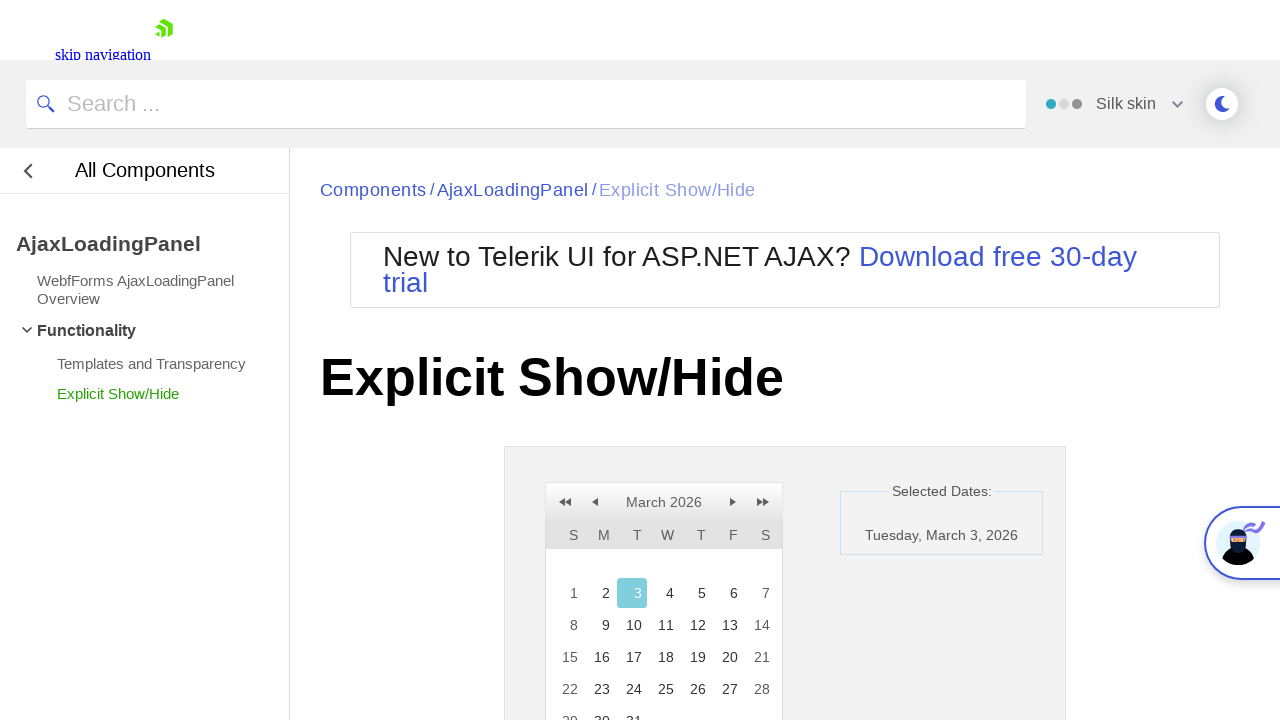

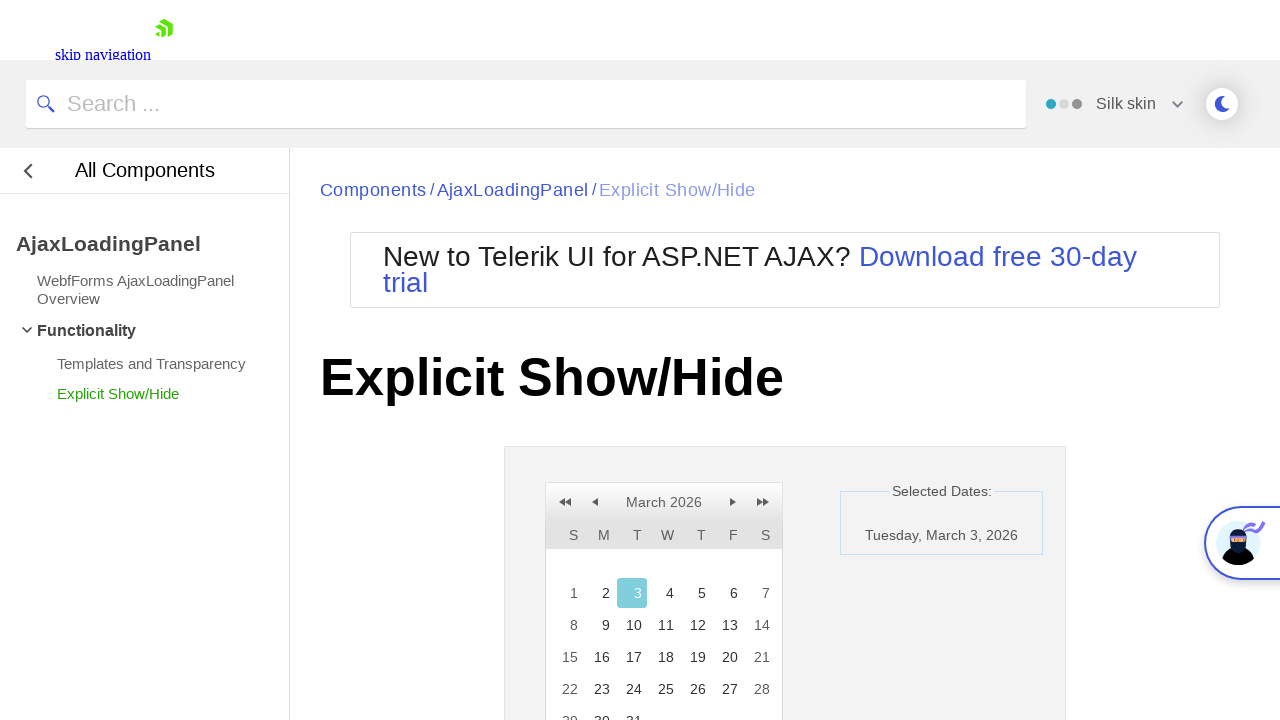